Tests clicking a blue button with CSS class selector on the UI Testing Playground class attribute page

Starting URL: http://uitestingplayground.com/classattr

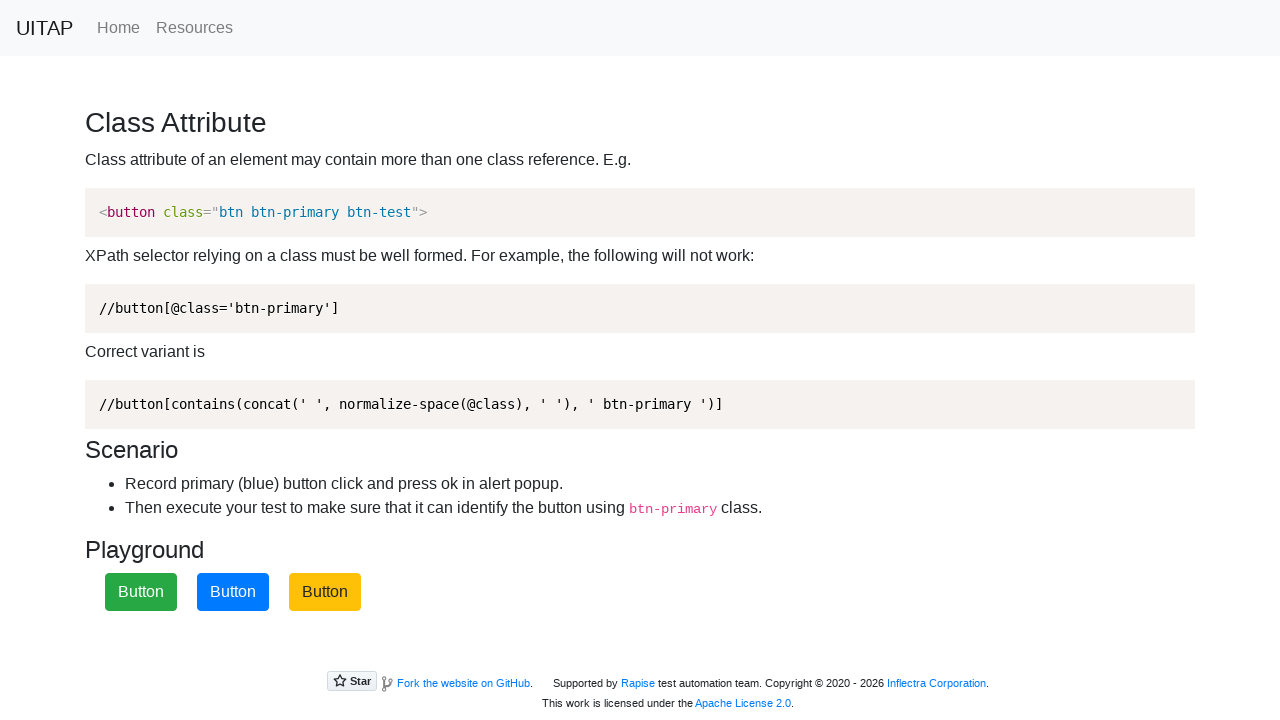

Navigated to UI Testing Playground class attribute page
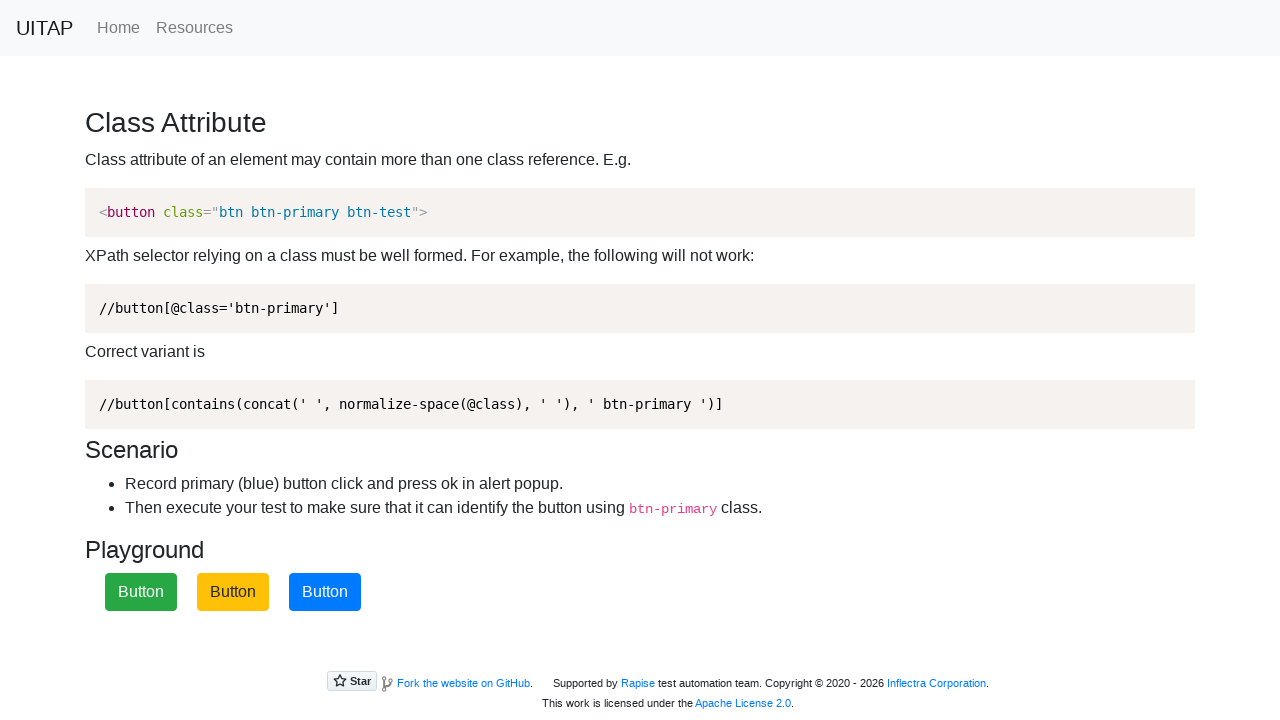

Clicked the blue button with CSS class selector .btn.btn-primary at (325, 592) on .btn.btn-primary
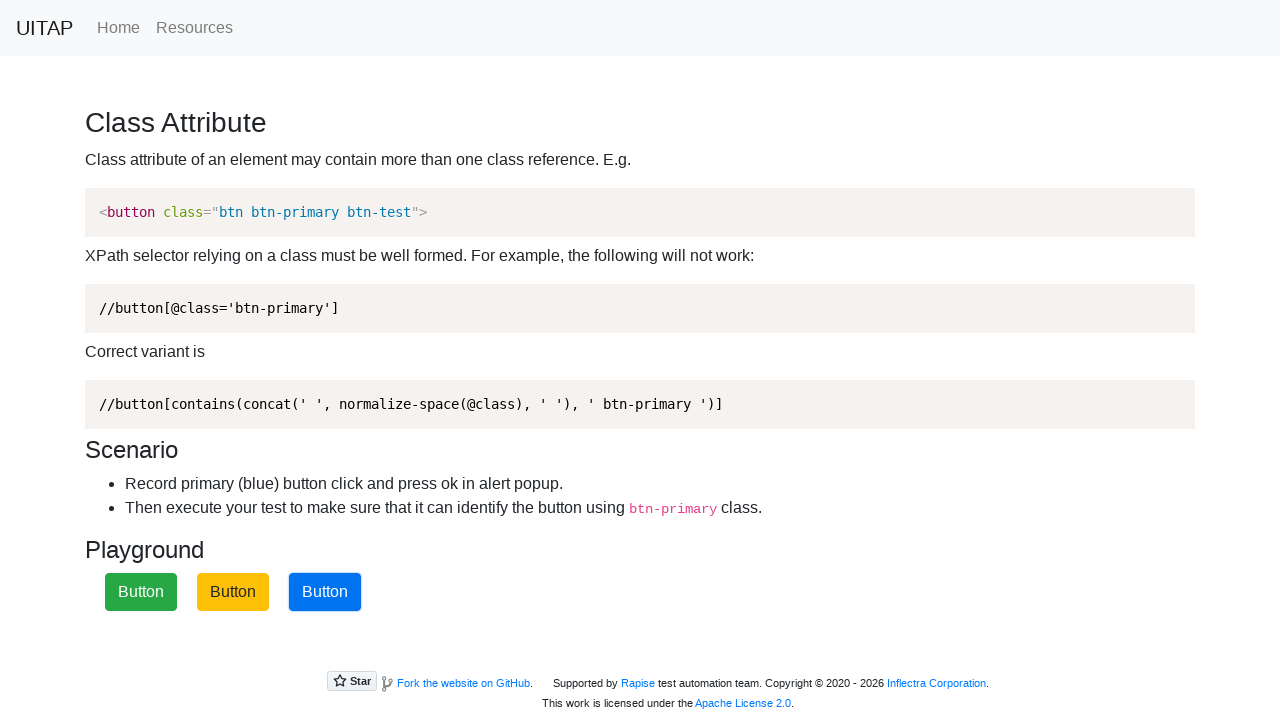

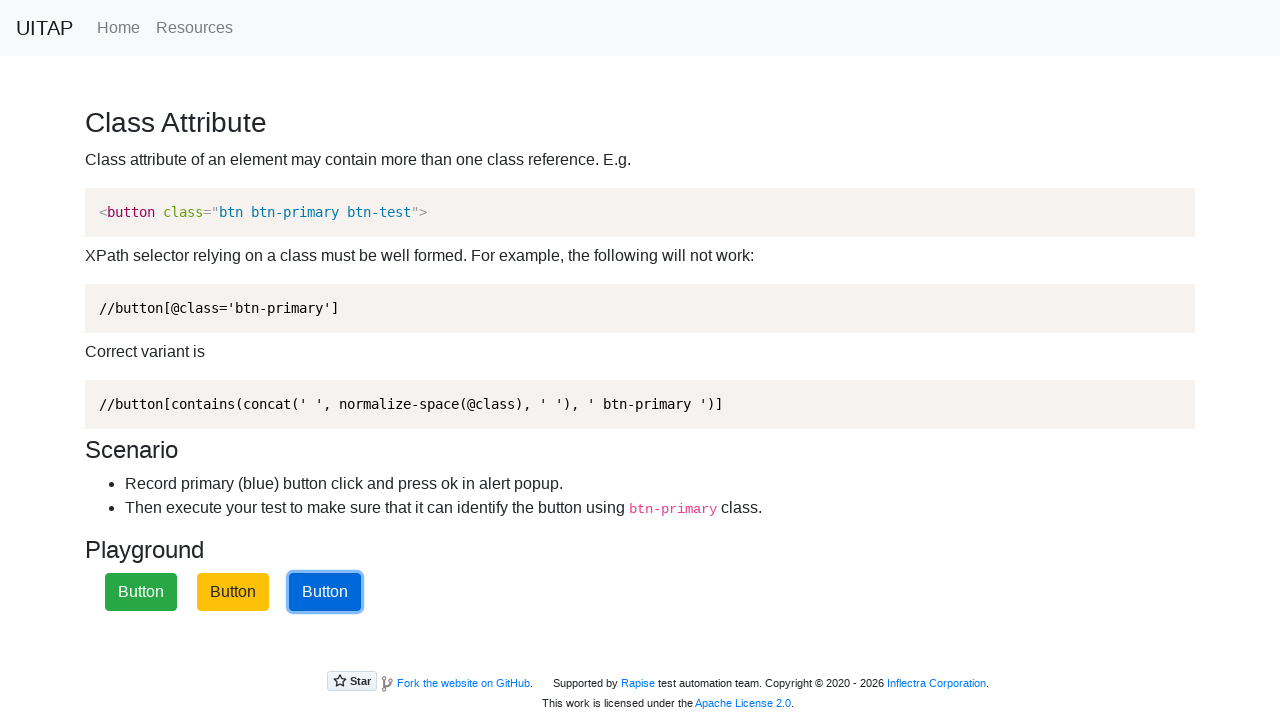